Verifies the Provi website is accessible by navigating to the homepage and checking that the page title contains "Provi"

Starting URL: https://www.provi.com/

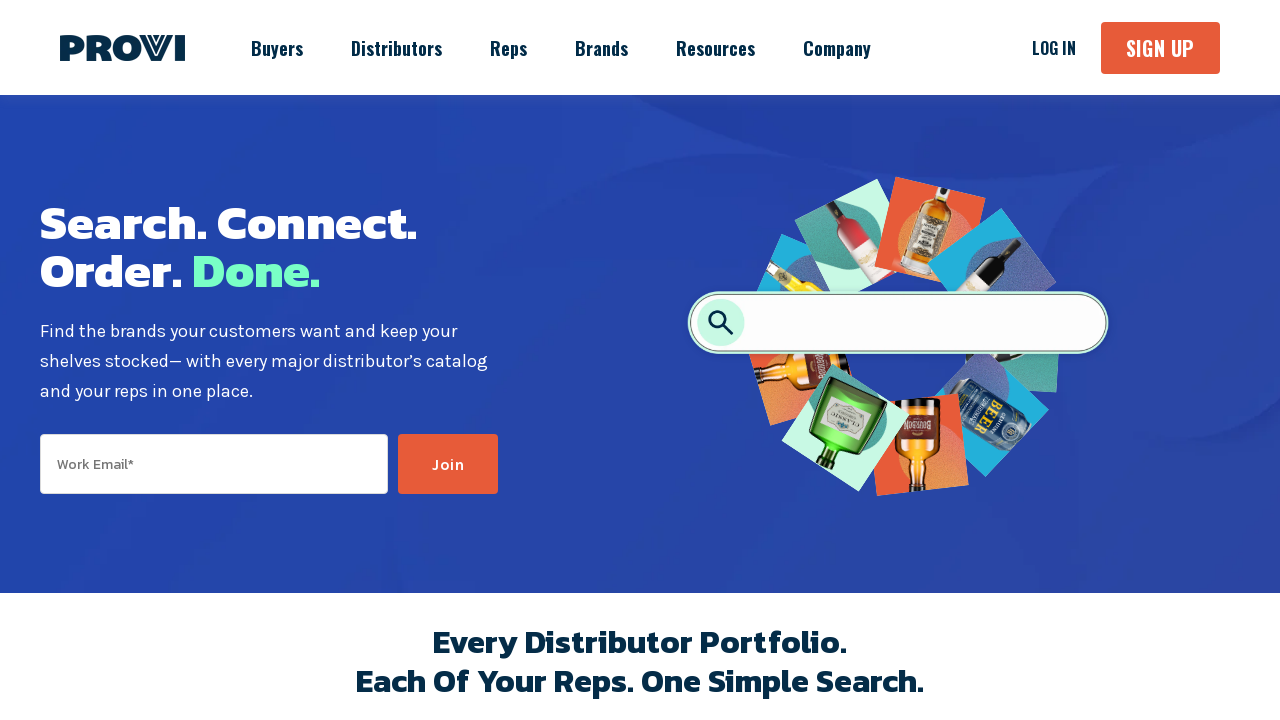

Navigated to Provi homepage at https://www.provi.com/
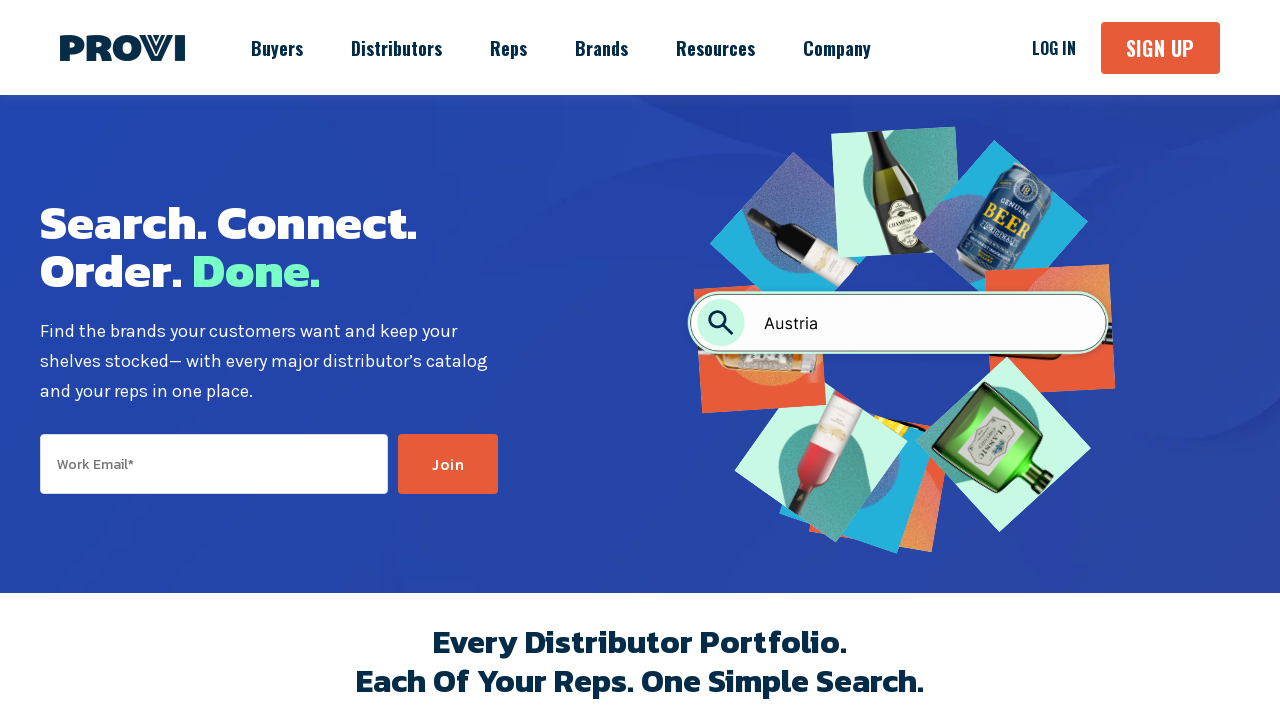

Waited for page to reach domcontentloaded state
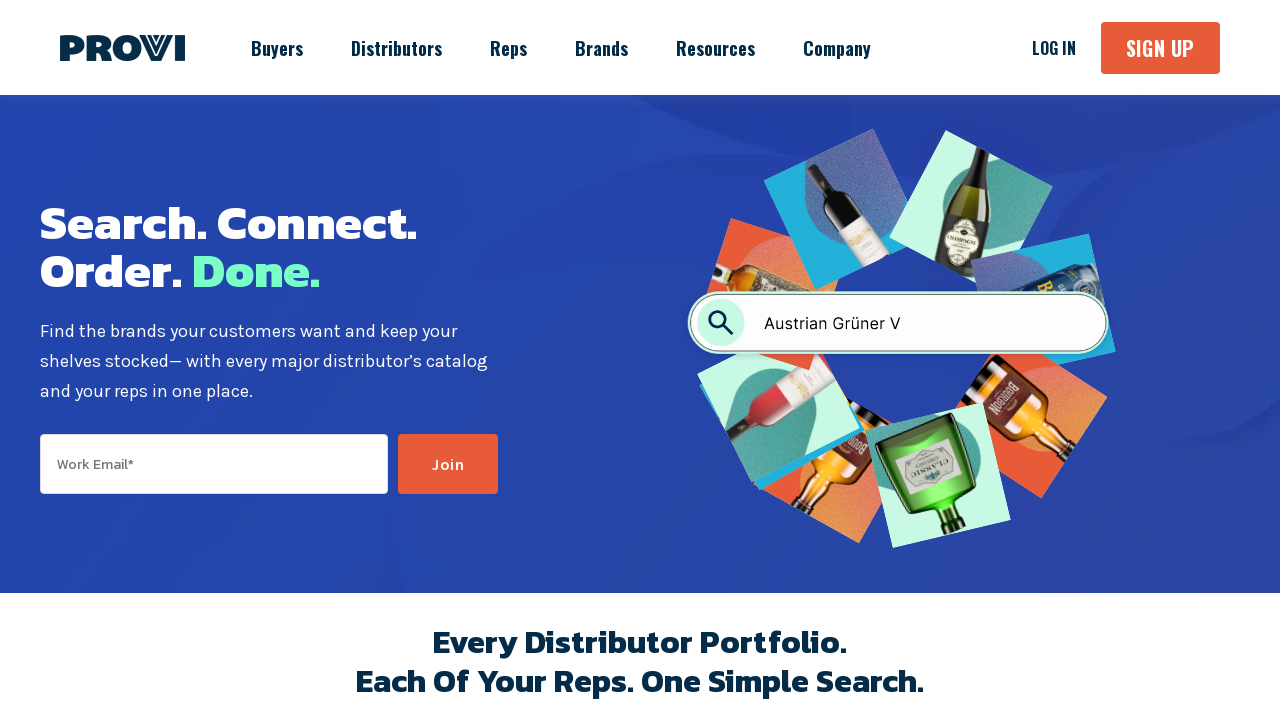

Retrieved page title: 'Provi | The B2B alcohol marketplace for bars, restaurants, and retail'
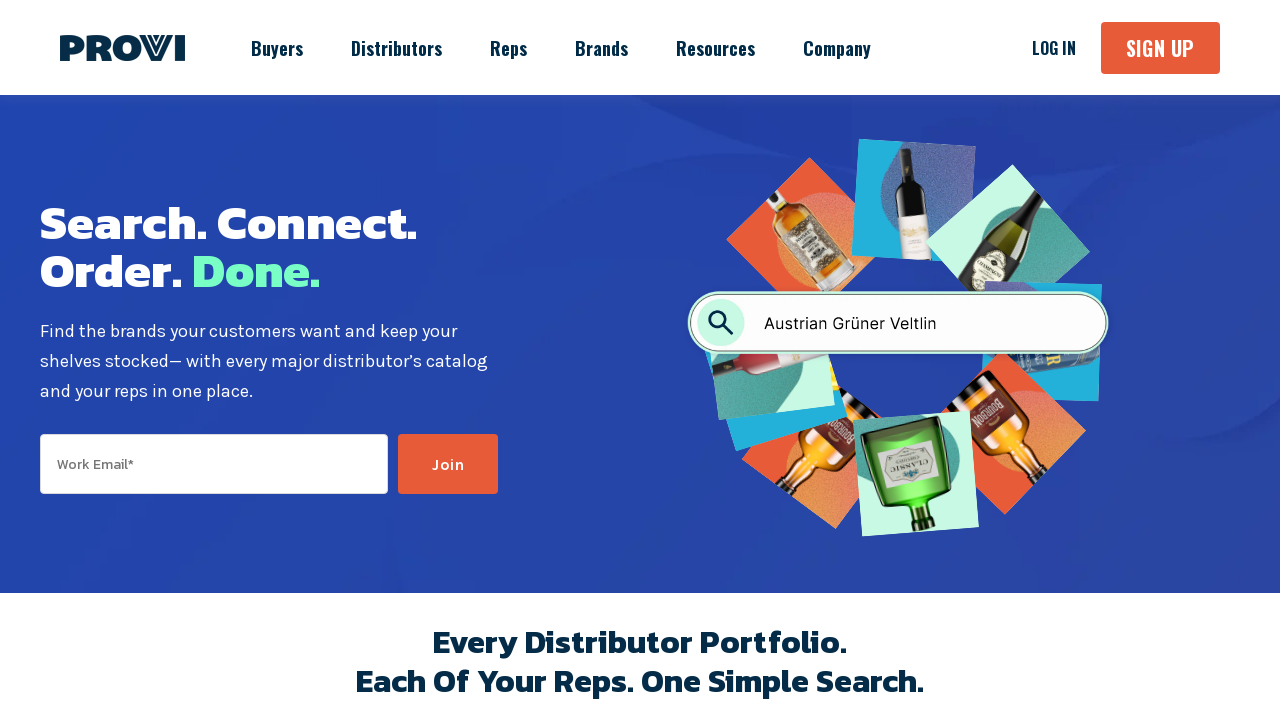

Verified that page title contains 'Provi'
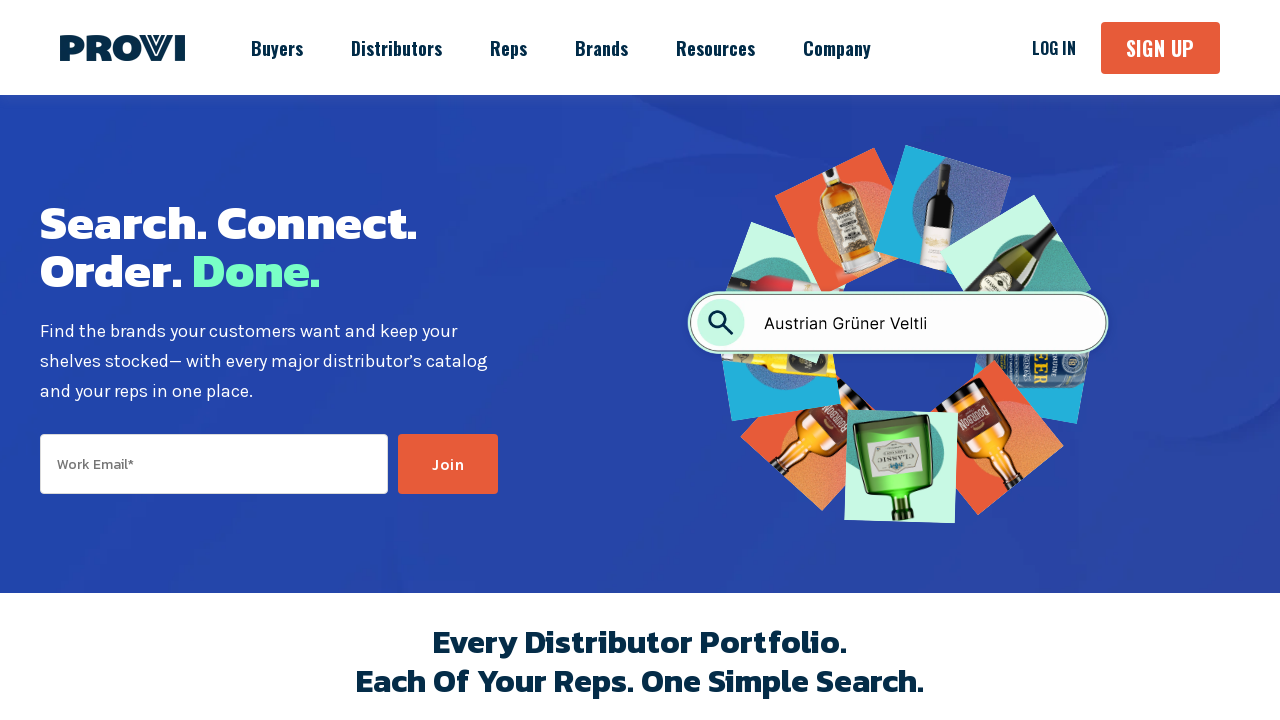

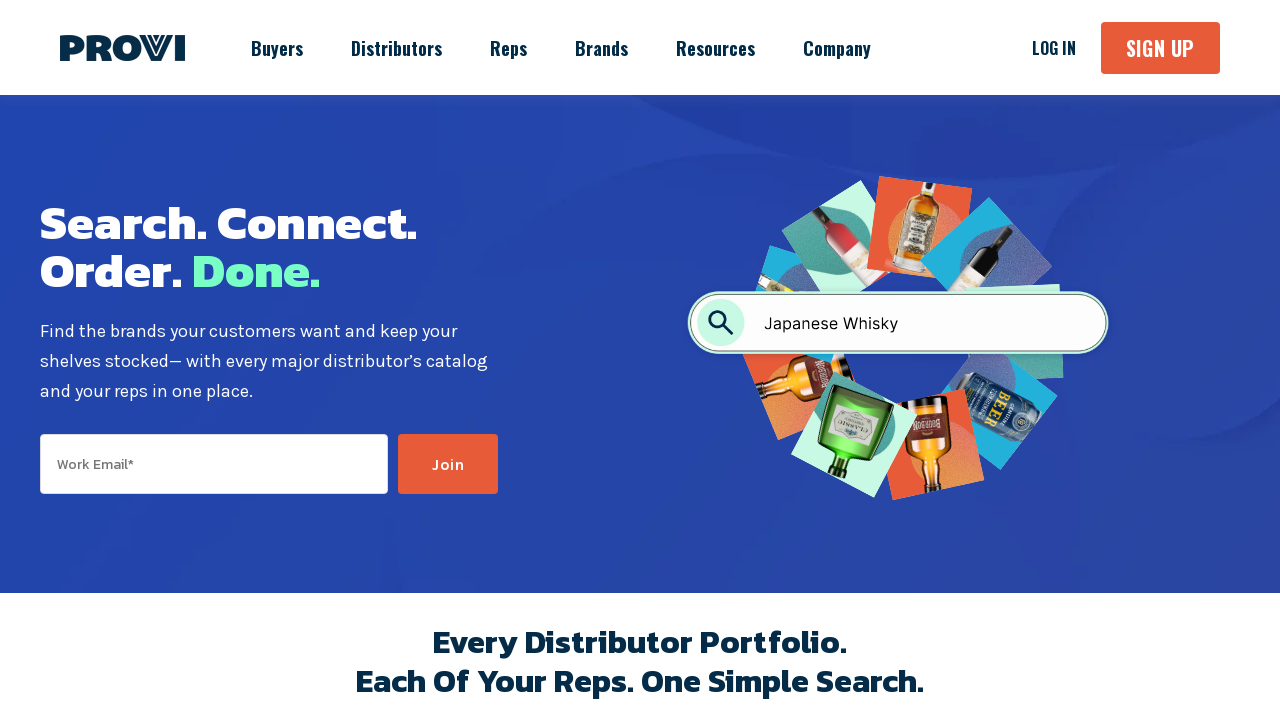